Navigates to the Japanese Skin Cancer Society website and verifies that article/topic elements are loaded on the page.

Starting URL: http://www.skincancer.jp/

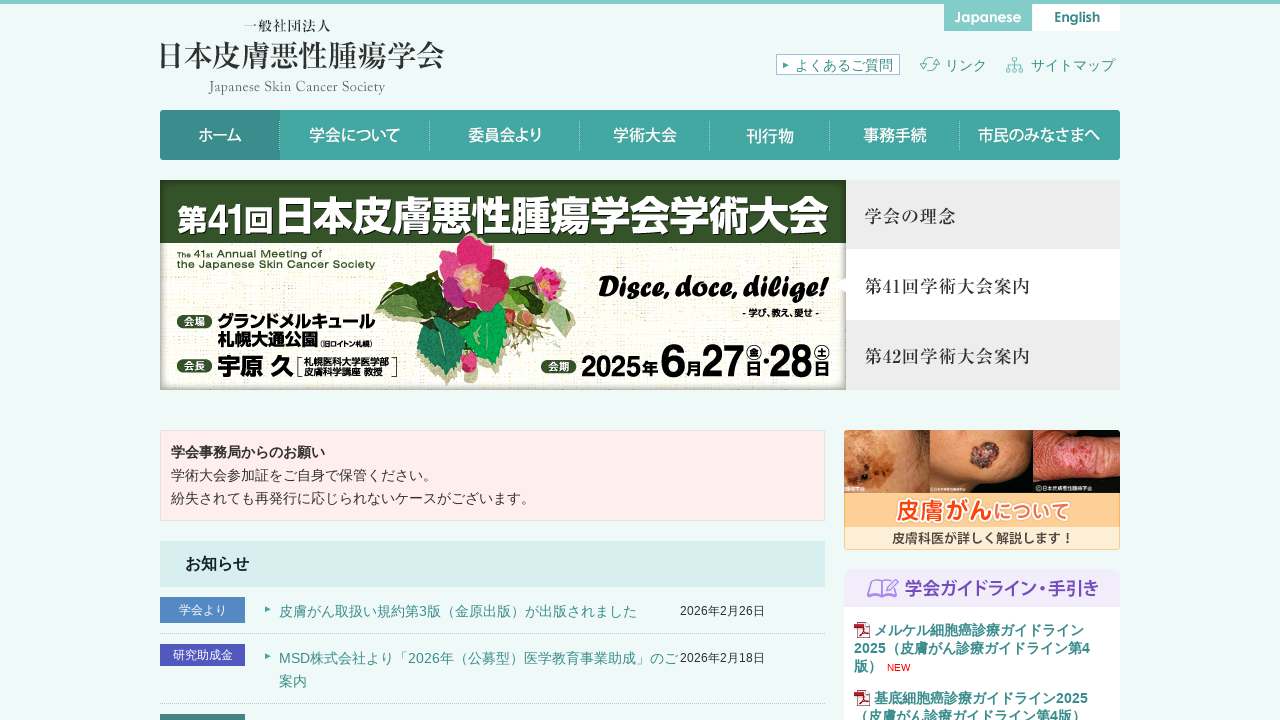

Waited for page to fully load
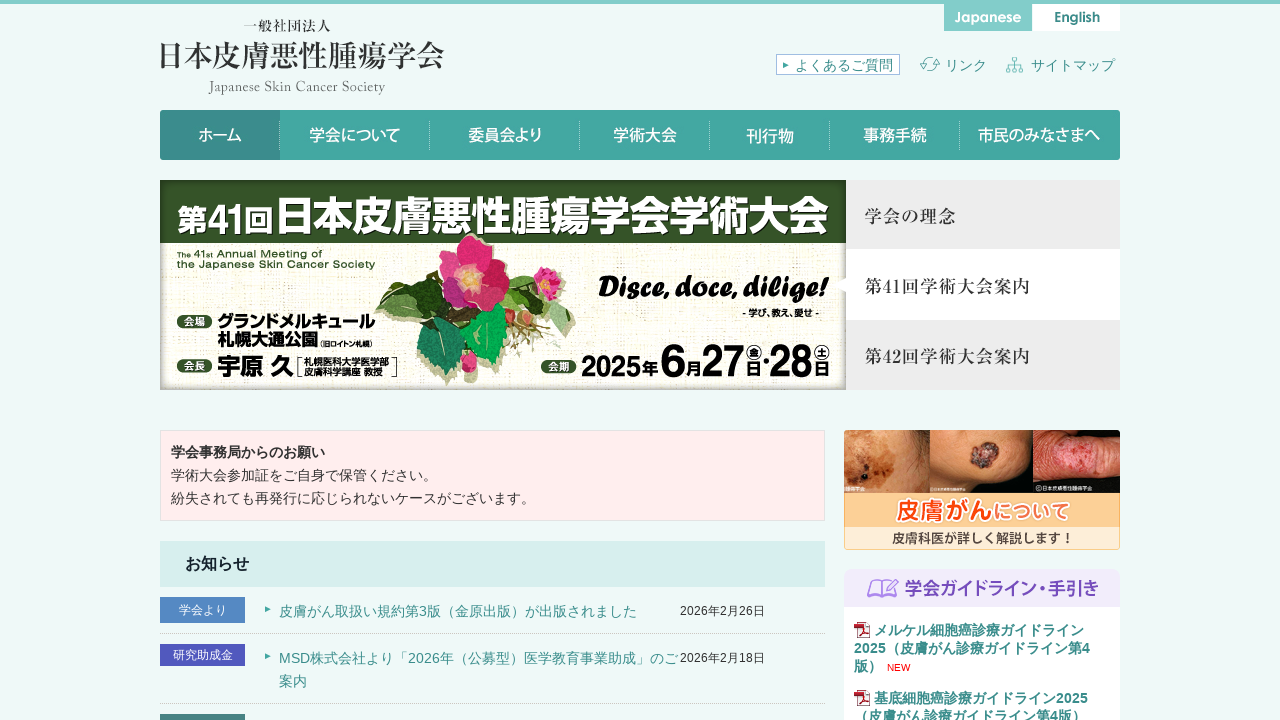

Waited for article/topic elements to appear in left column
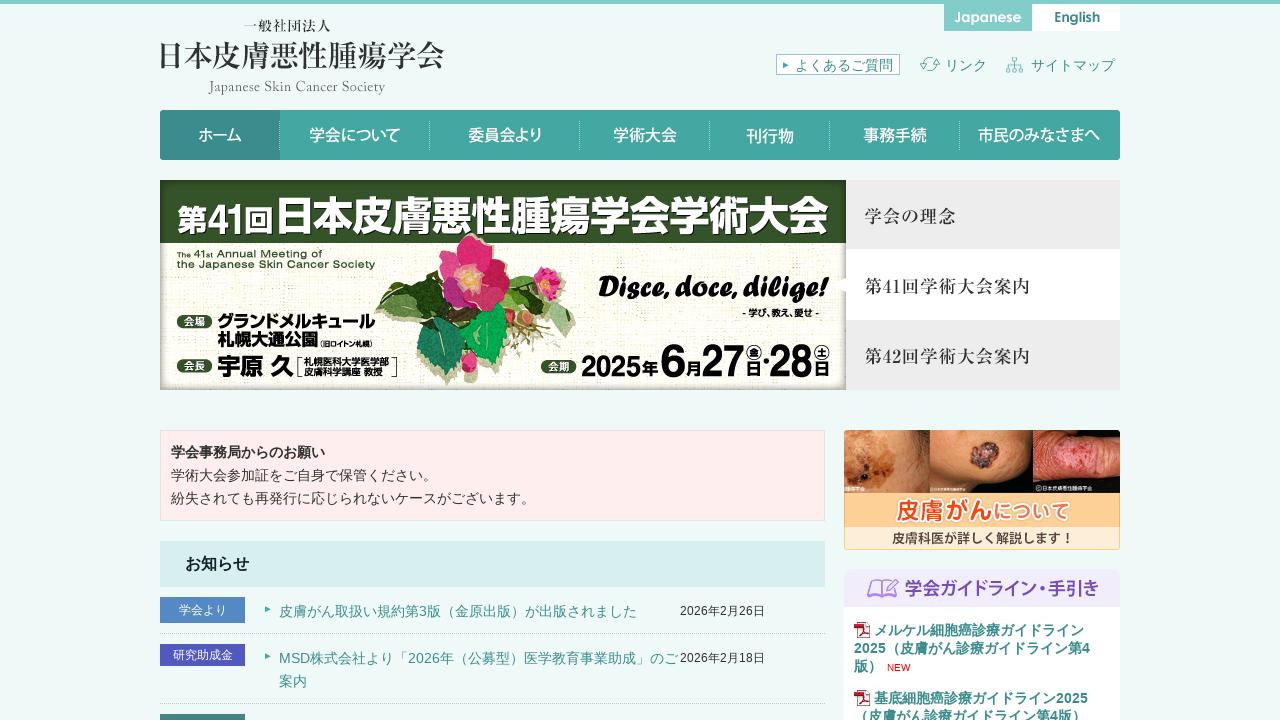

Located all article/topic elements
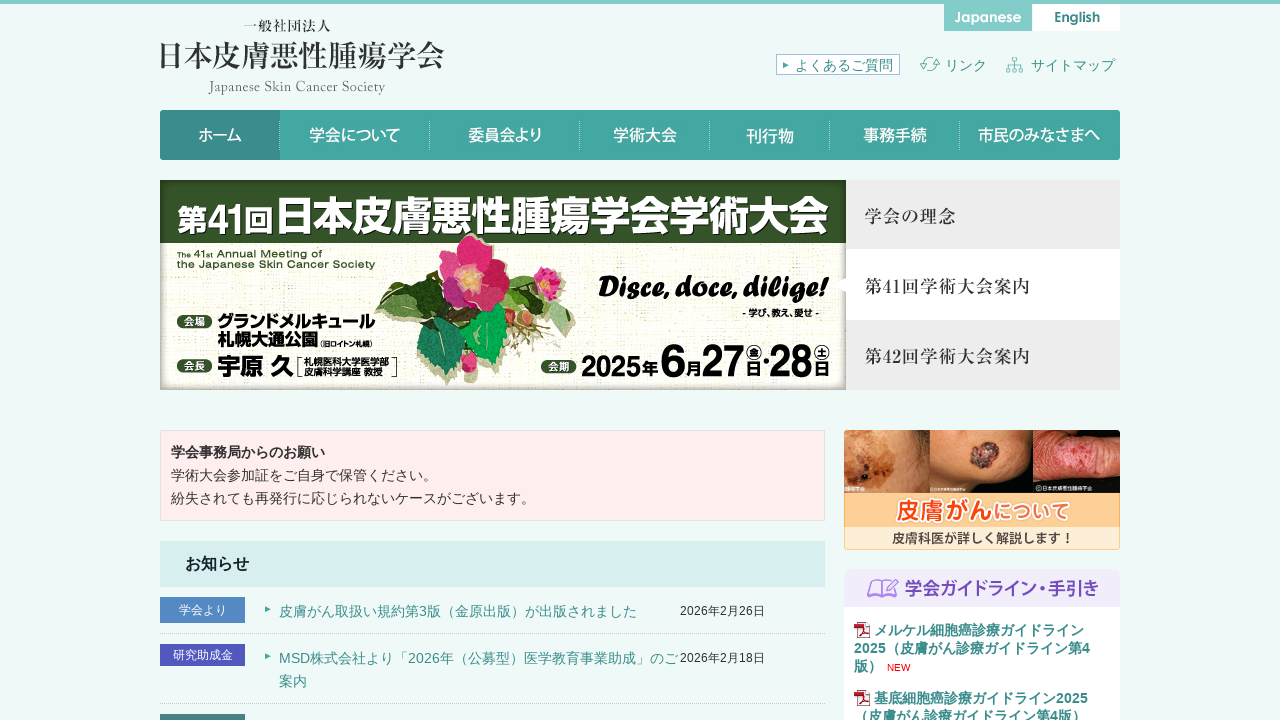

Verified that at least one article/topic element is present on the page
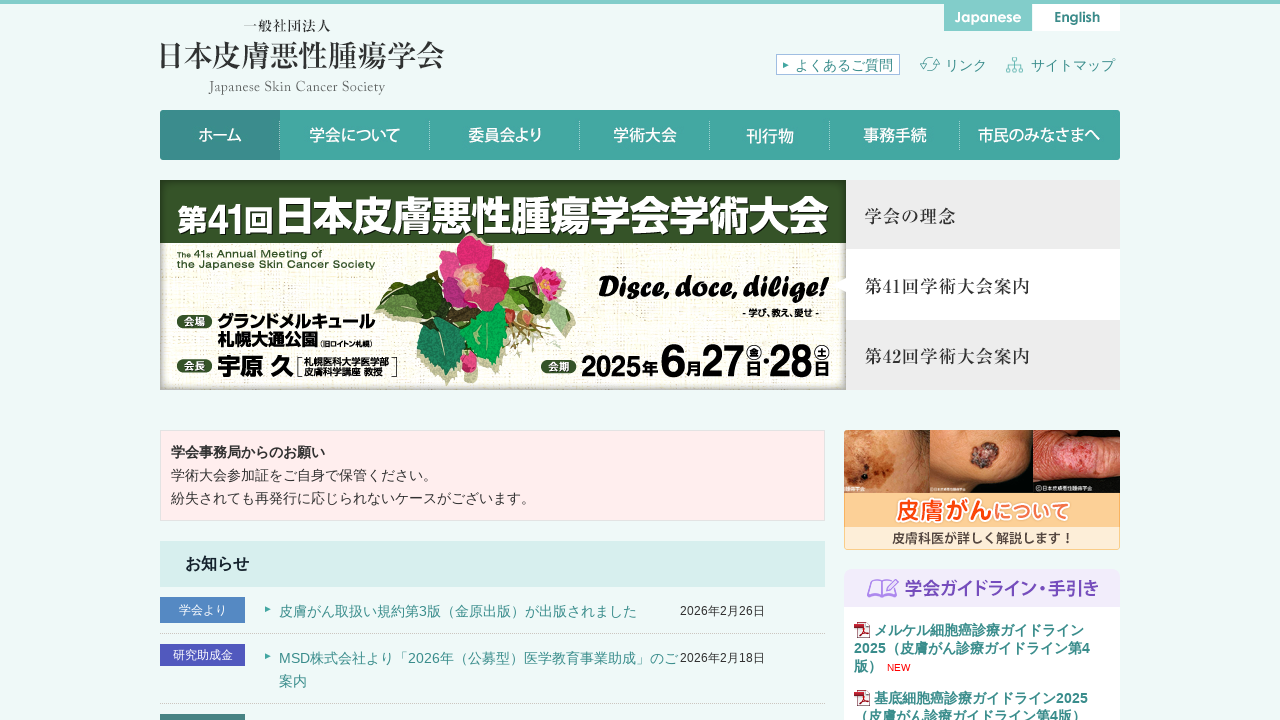

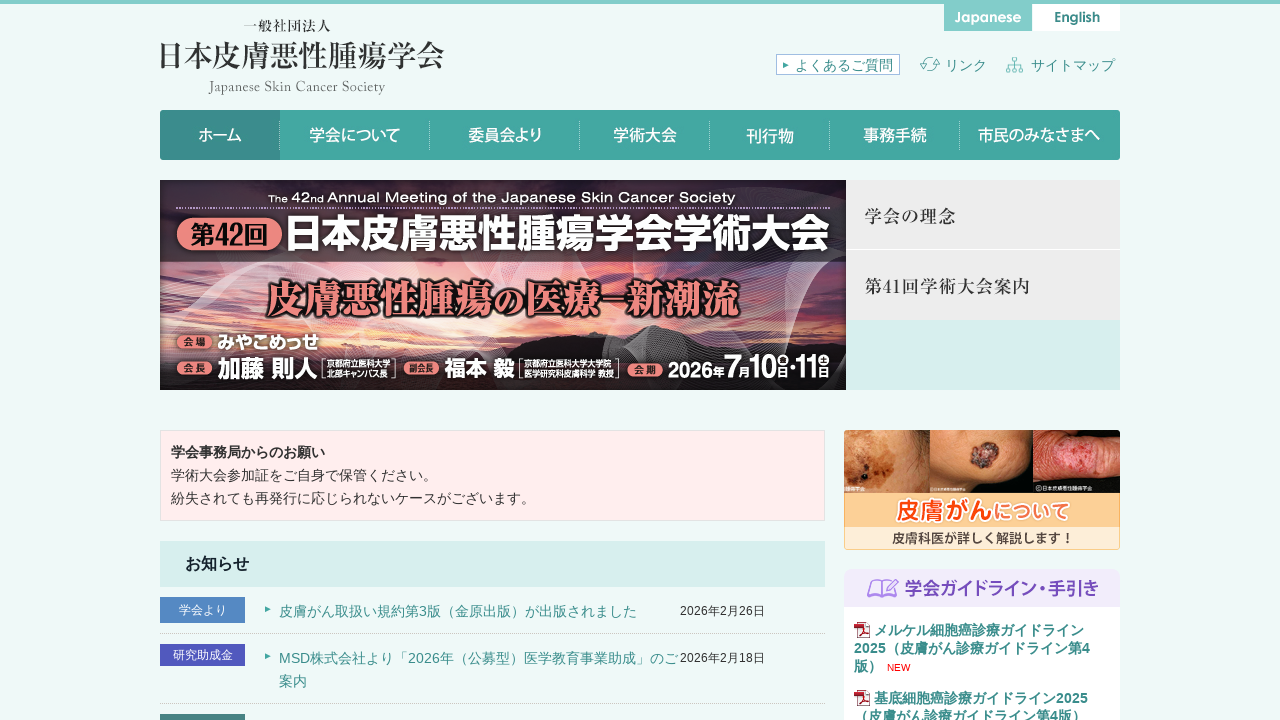